Tests an e-commerce shopping flow by searching for products, adding them to cart, and applying a promo code at checkout

Starting URL: https://rahulshettyacademy.com/seleniumPractise/#/

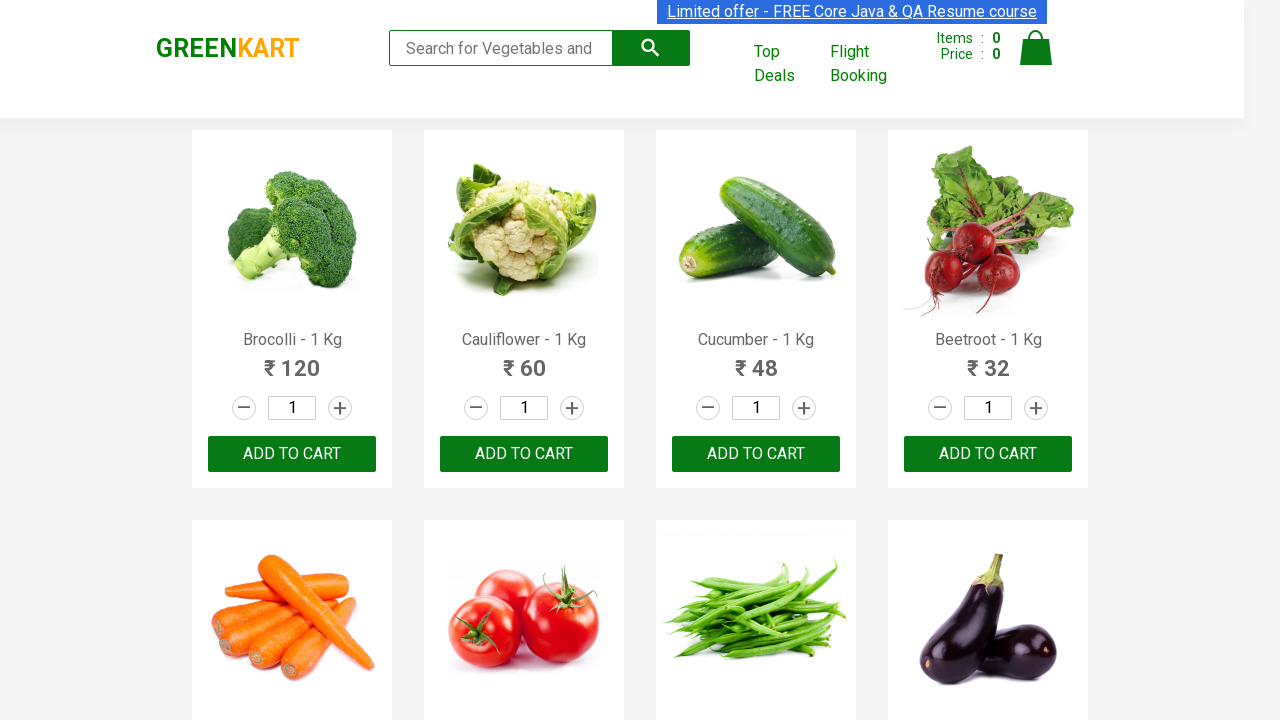

Filled search field with 'Ber' to filter products on input.search-keyword
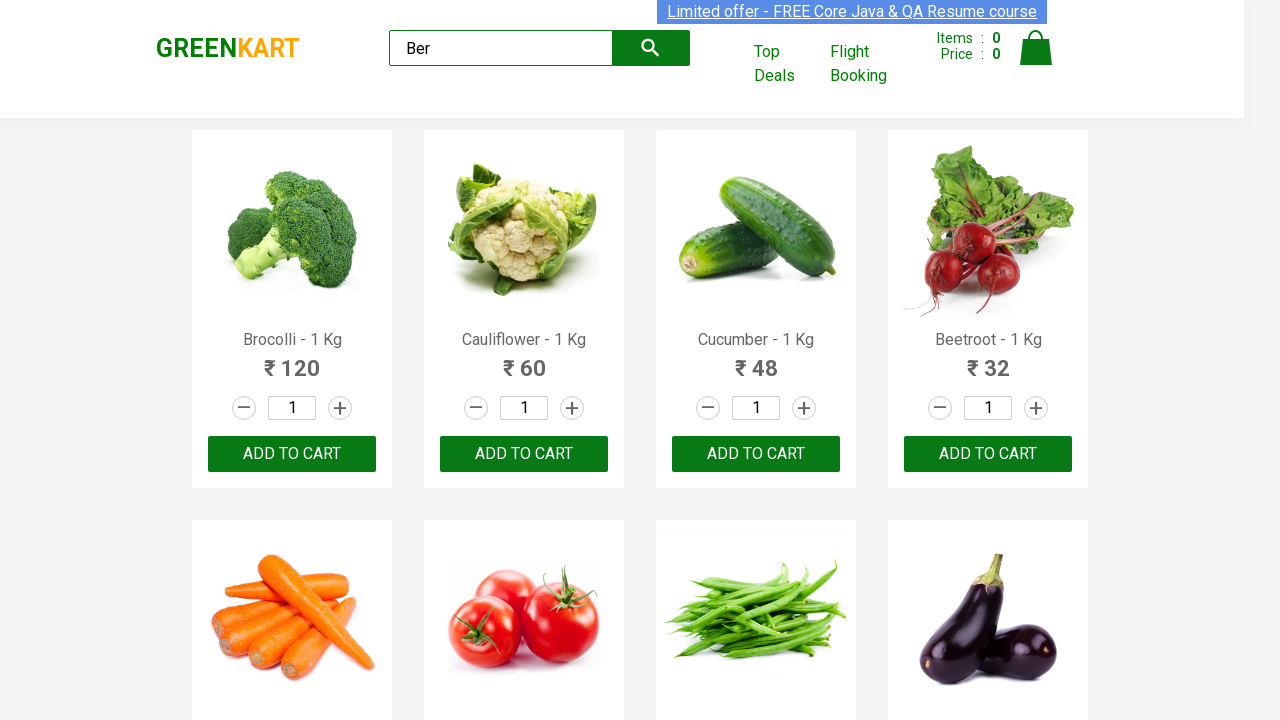

Waited 4 seconds for search results to load
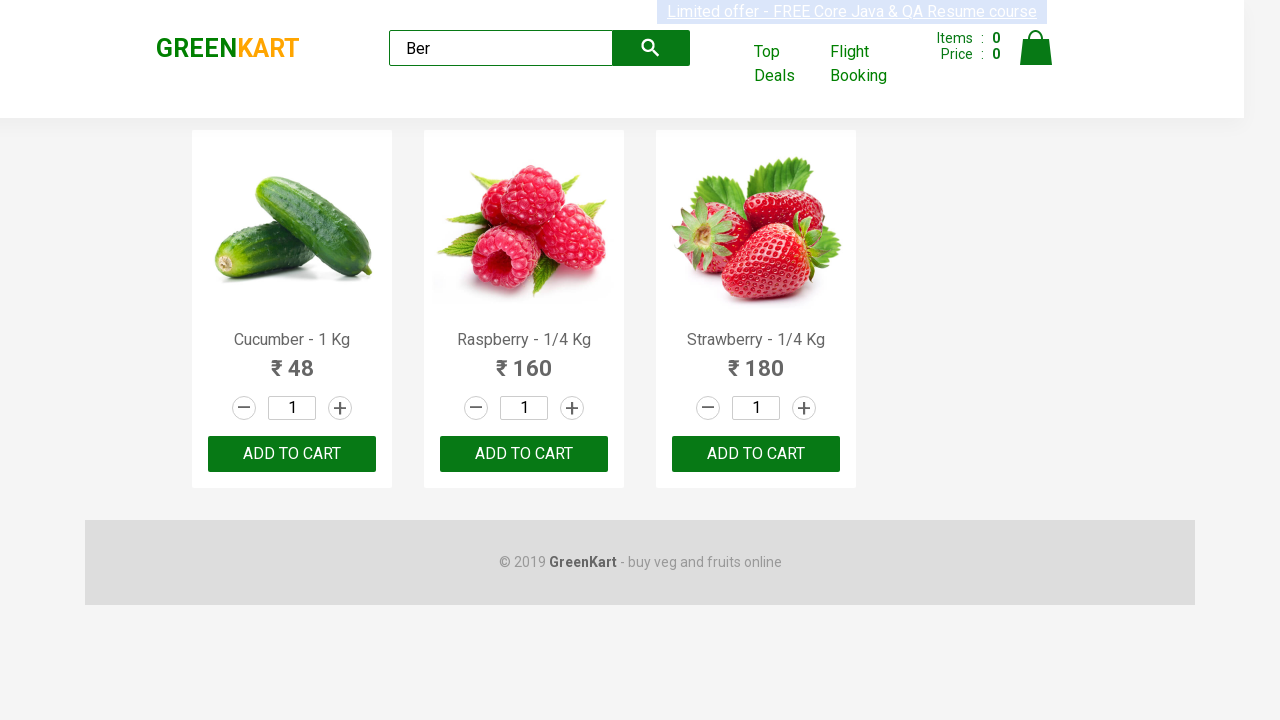

Located all 'ADD TO CART' buttons for filtered products
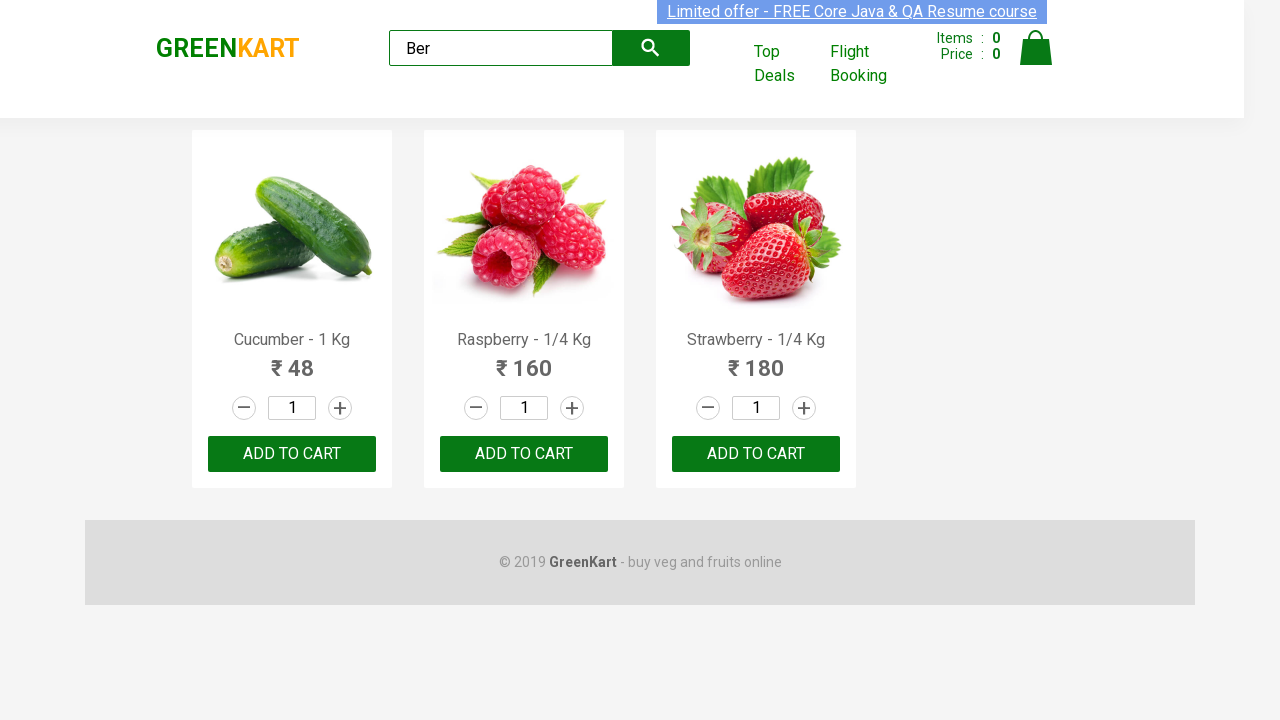

Clicked 'ADD TO CART' button for a product at (292, 454) on xpath=//div[@class='product-action']/button >> nth=0
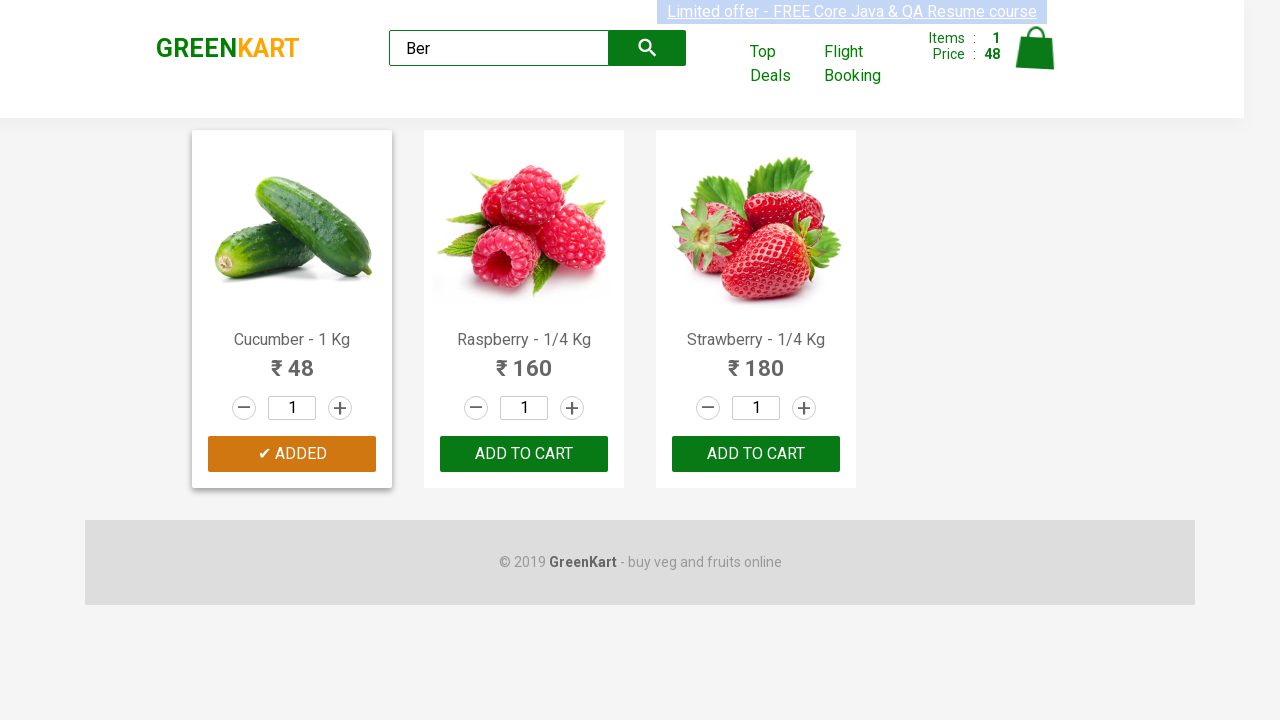

Clicked 'ADD TO CART' button for a product at (524, 454) on xpath=//div[@class='product-action']/button >> nth=1
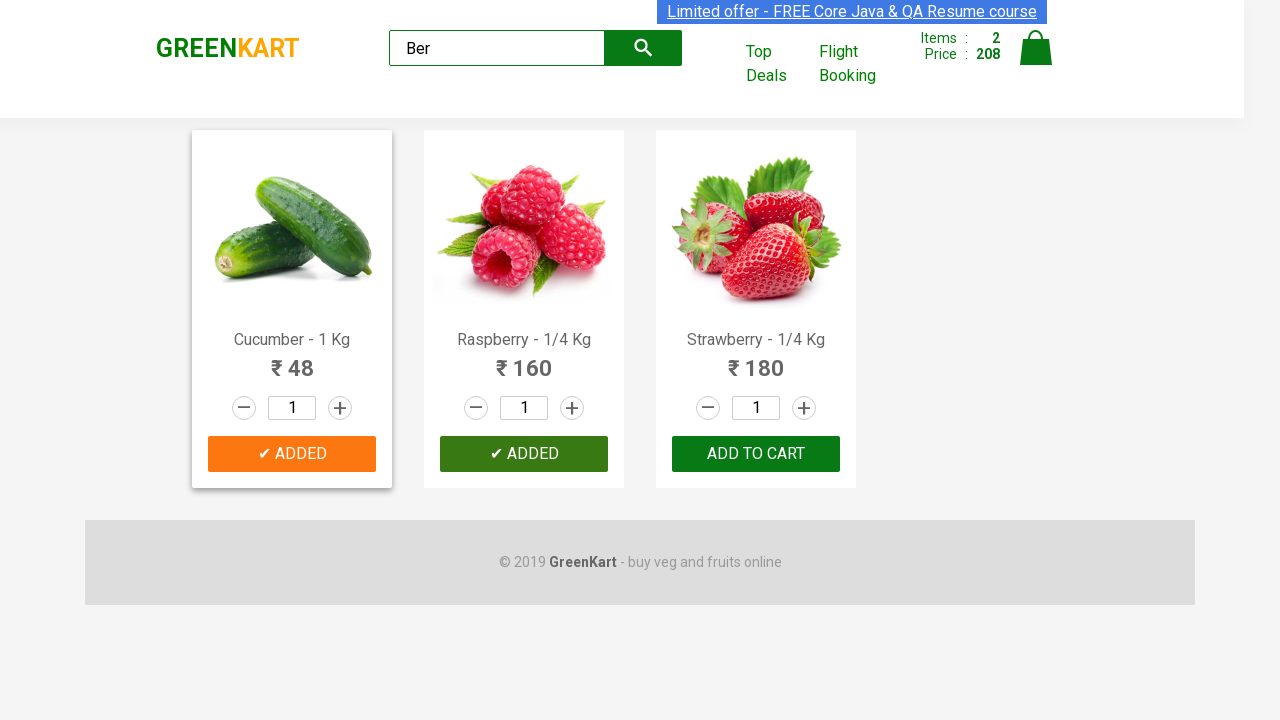

Clicked 'ADD TO CART' button for a product at (756, 454) on xpath=//div[@class='product-action']/button >> nth=2
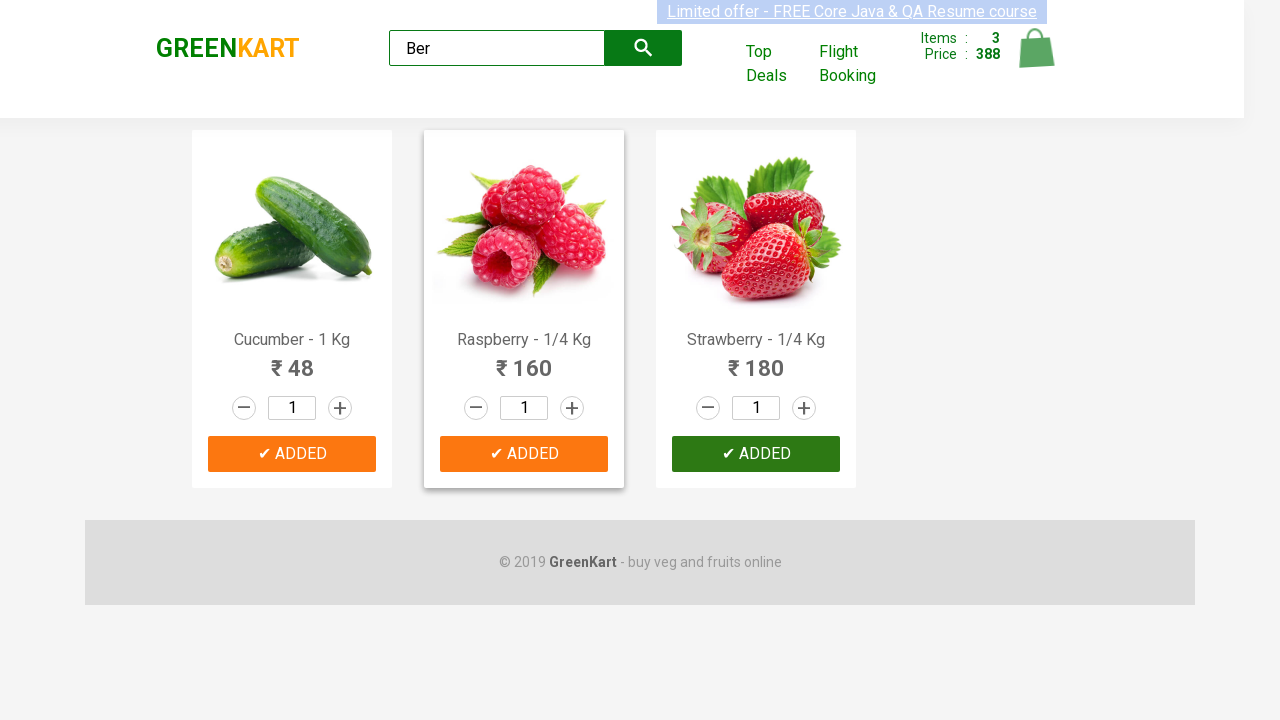

Clicked cart icon to view cart at (1036, 59) on xpath=//a[@class='cart-icon']
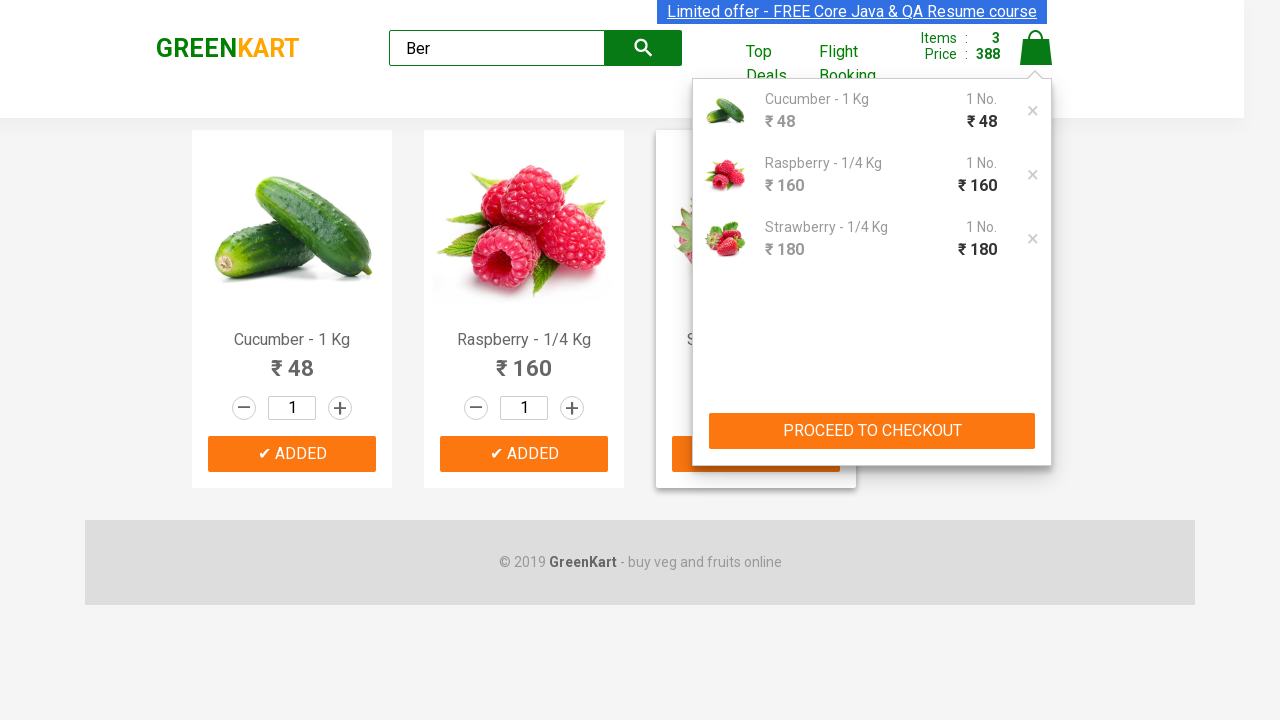

Clicked 'PROCEED TO CHECKOUT' button at (872, 431) on xpath=//button[text()='PROCEED TO CHECKOUT']
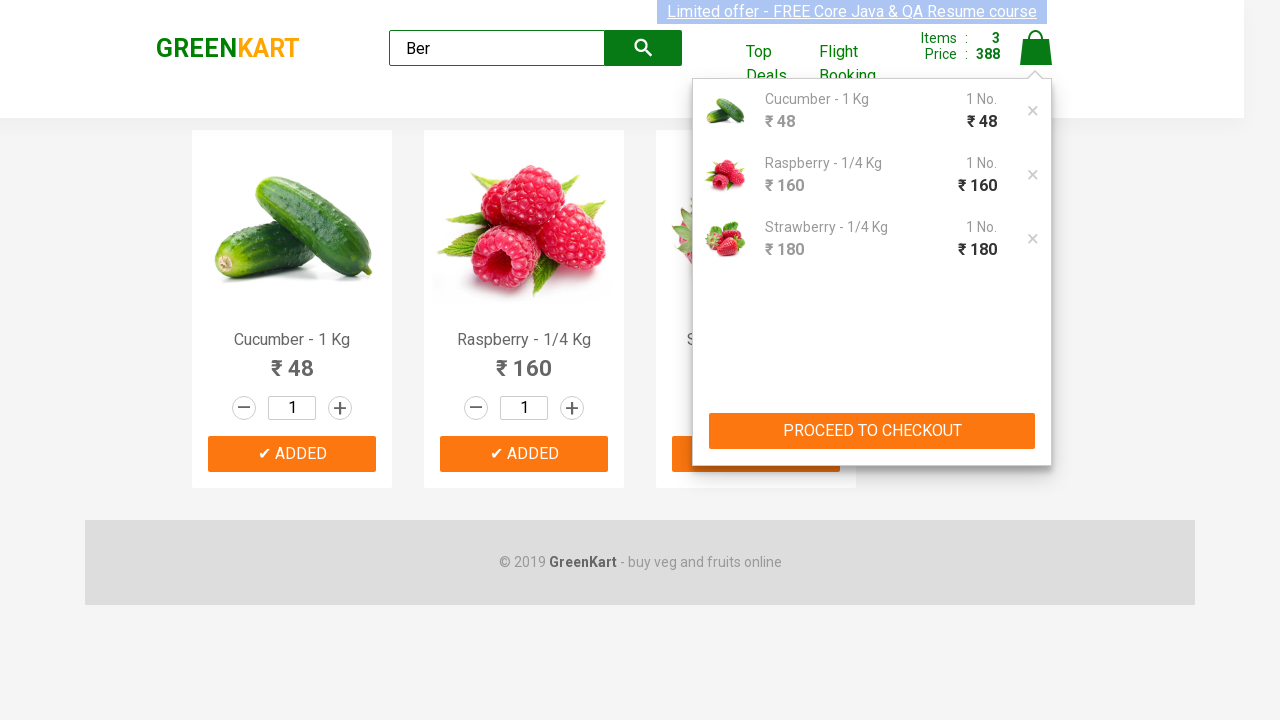

Filled promo code field with 'rahulshettyacademy' on input.promoCode
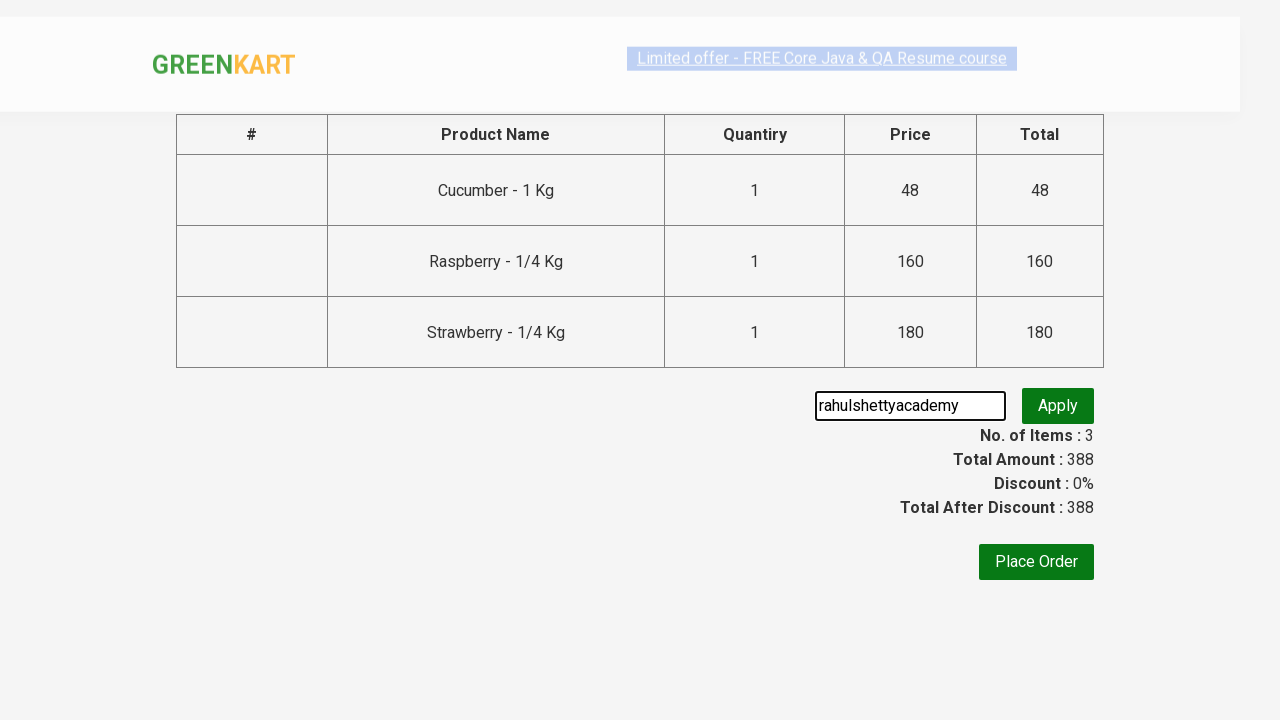

Clicked button to apply promo code at (1058, 406) on button.promoBtn
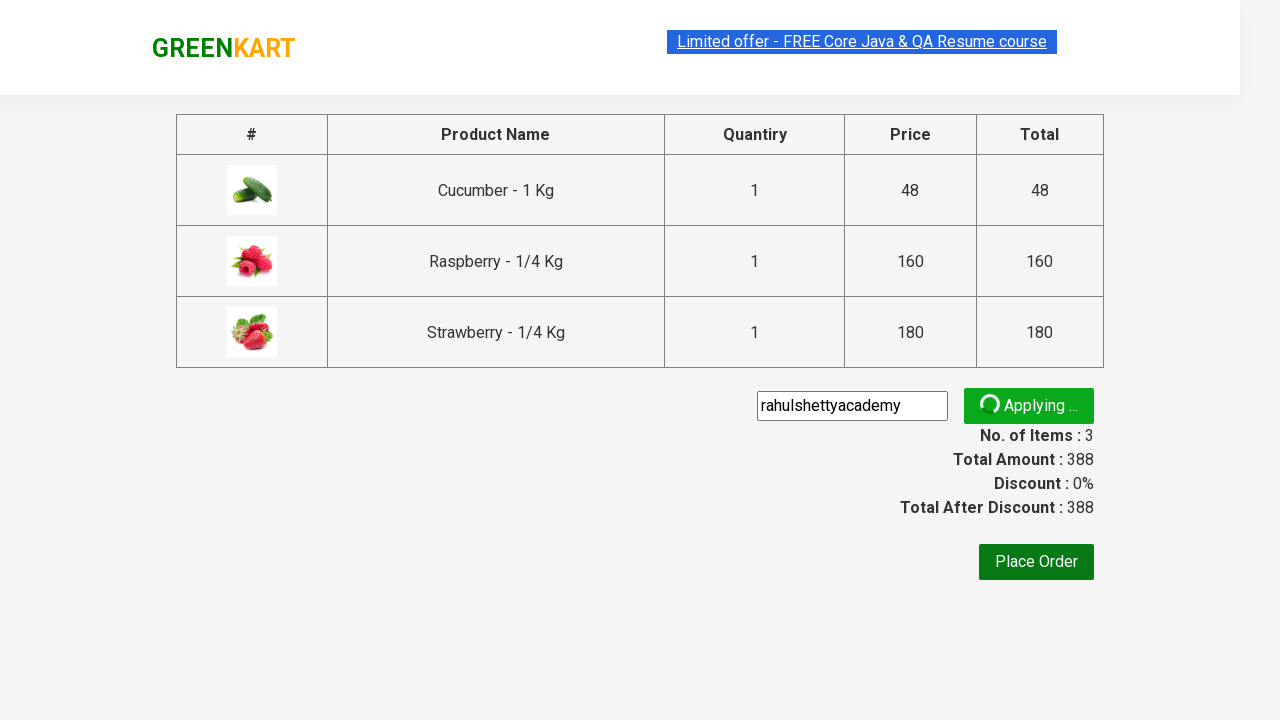

Waited 6 seconds for promo code validation to complete
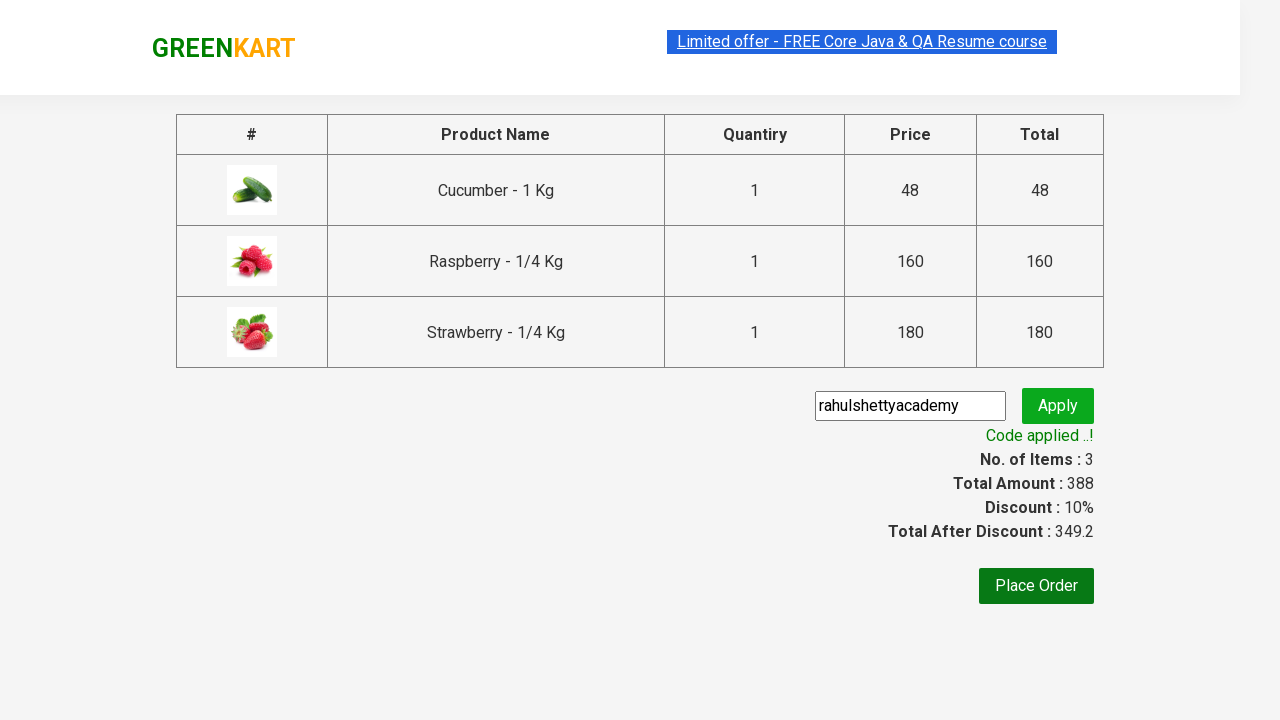

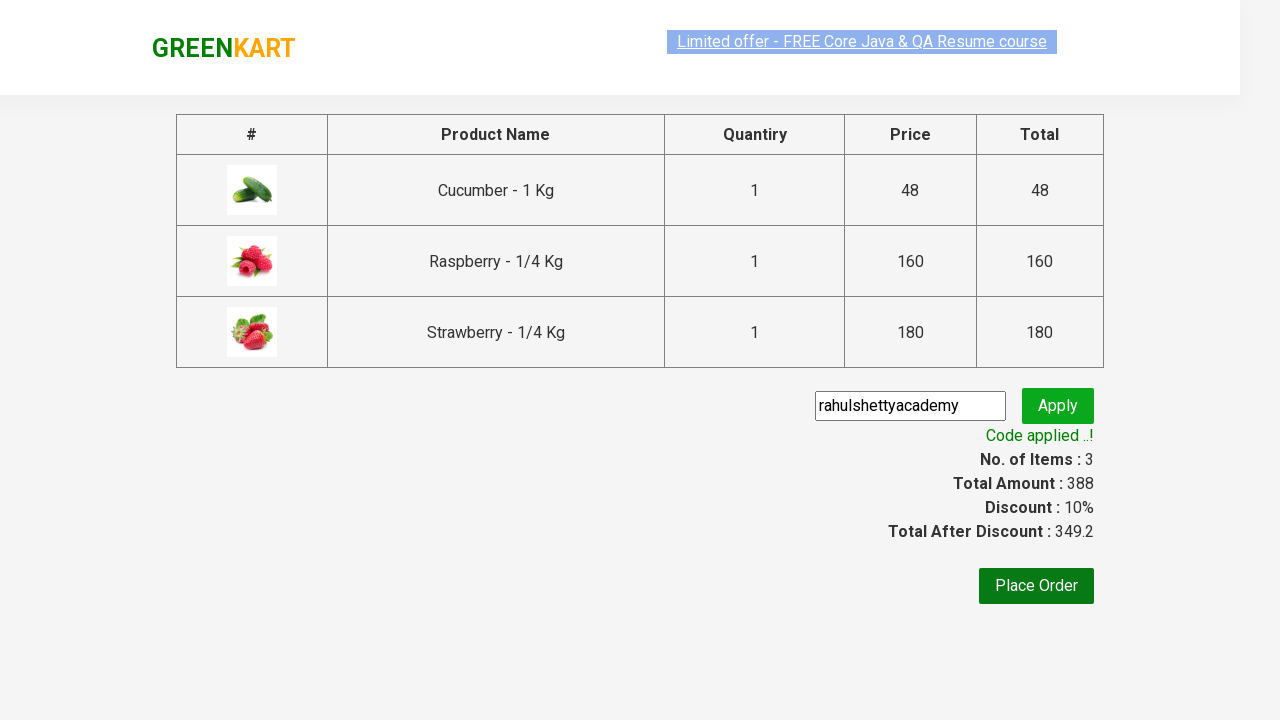